Navigates to the testing world registration page and maximizes the window

Starting URL: http://www.thetestingworld.com/testings

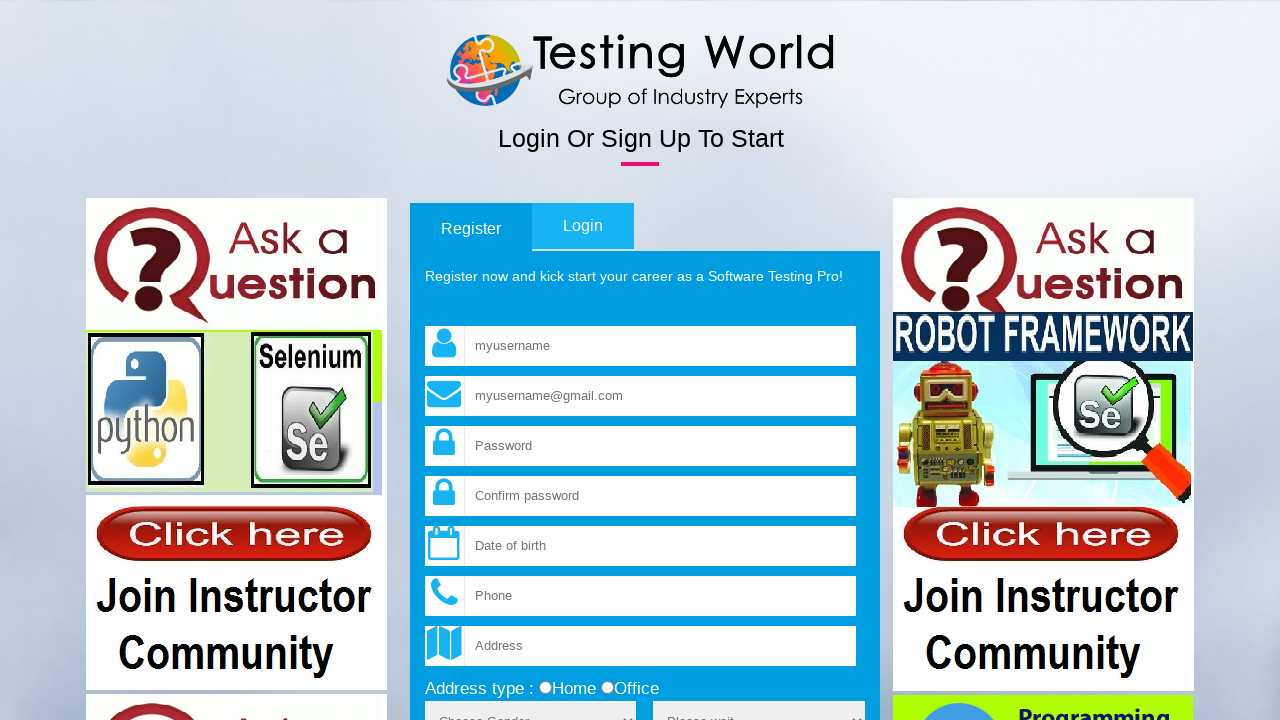

Navigated to The Testing World registration page
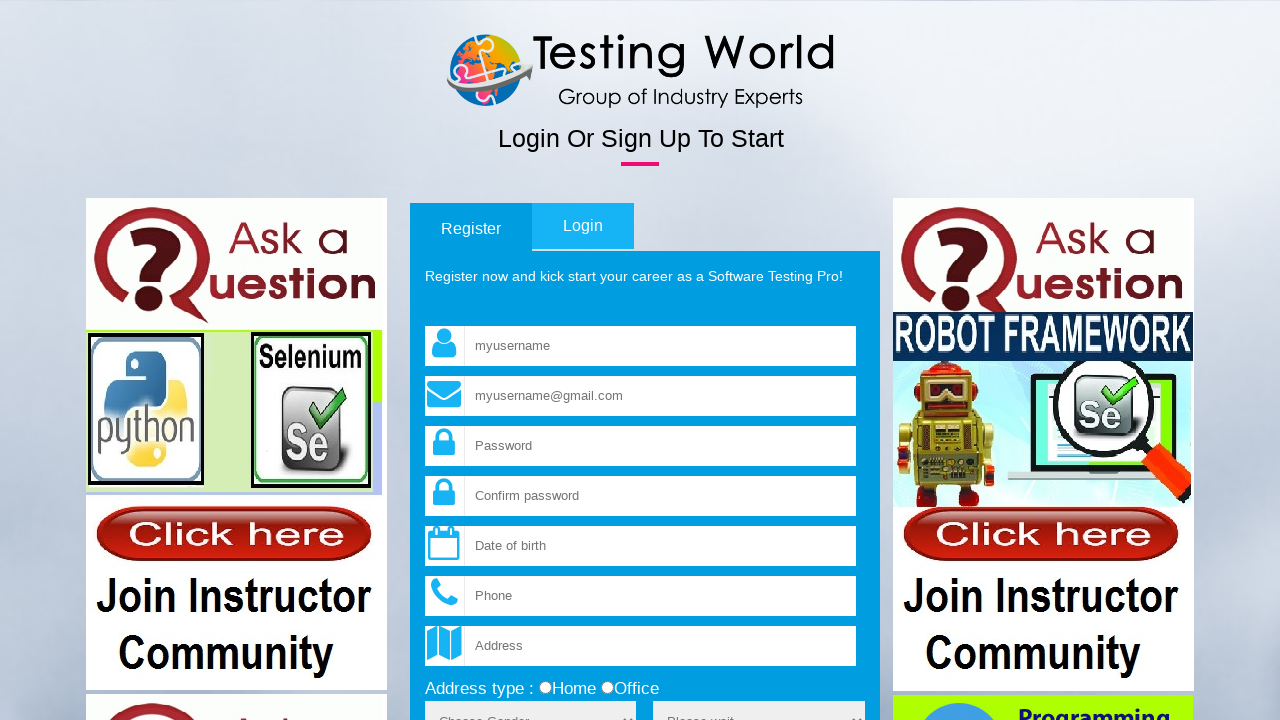

Maximized window to 1920x1080
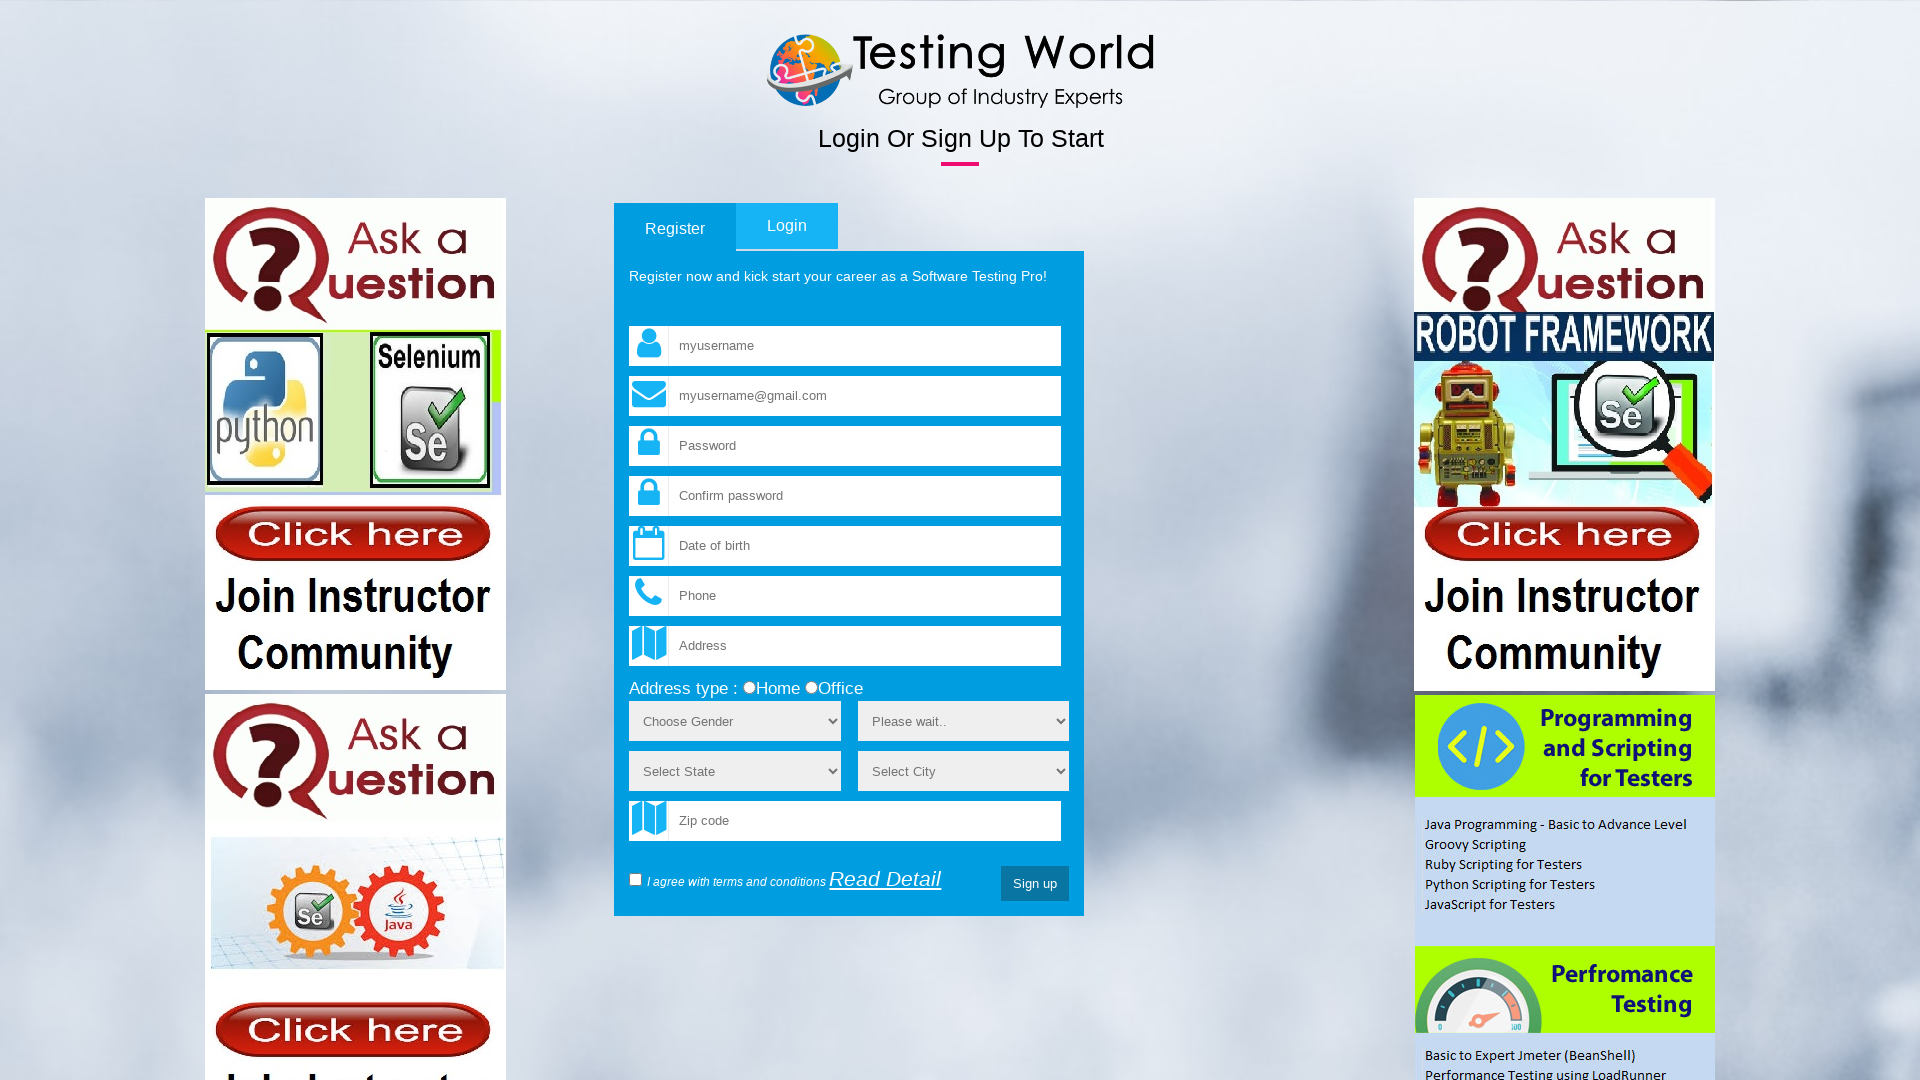

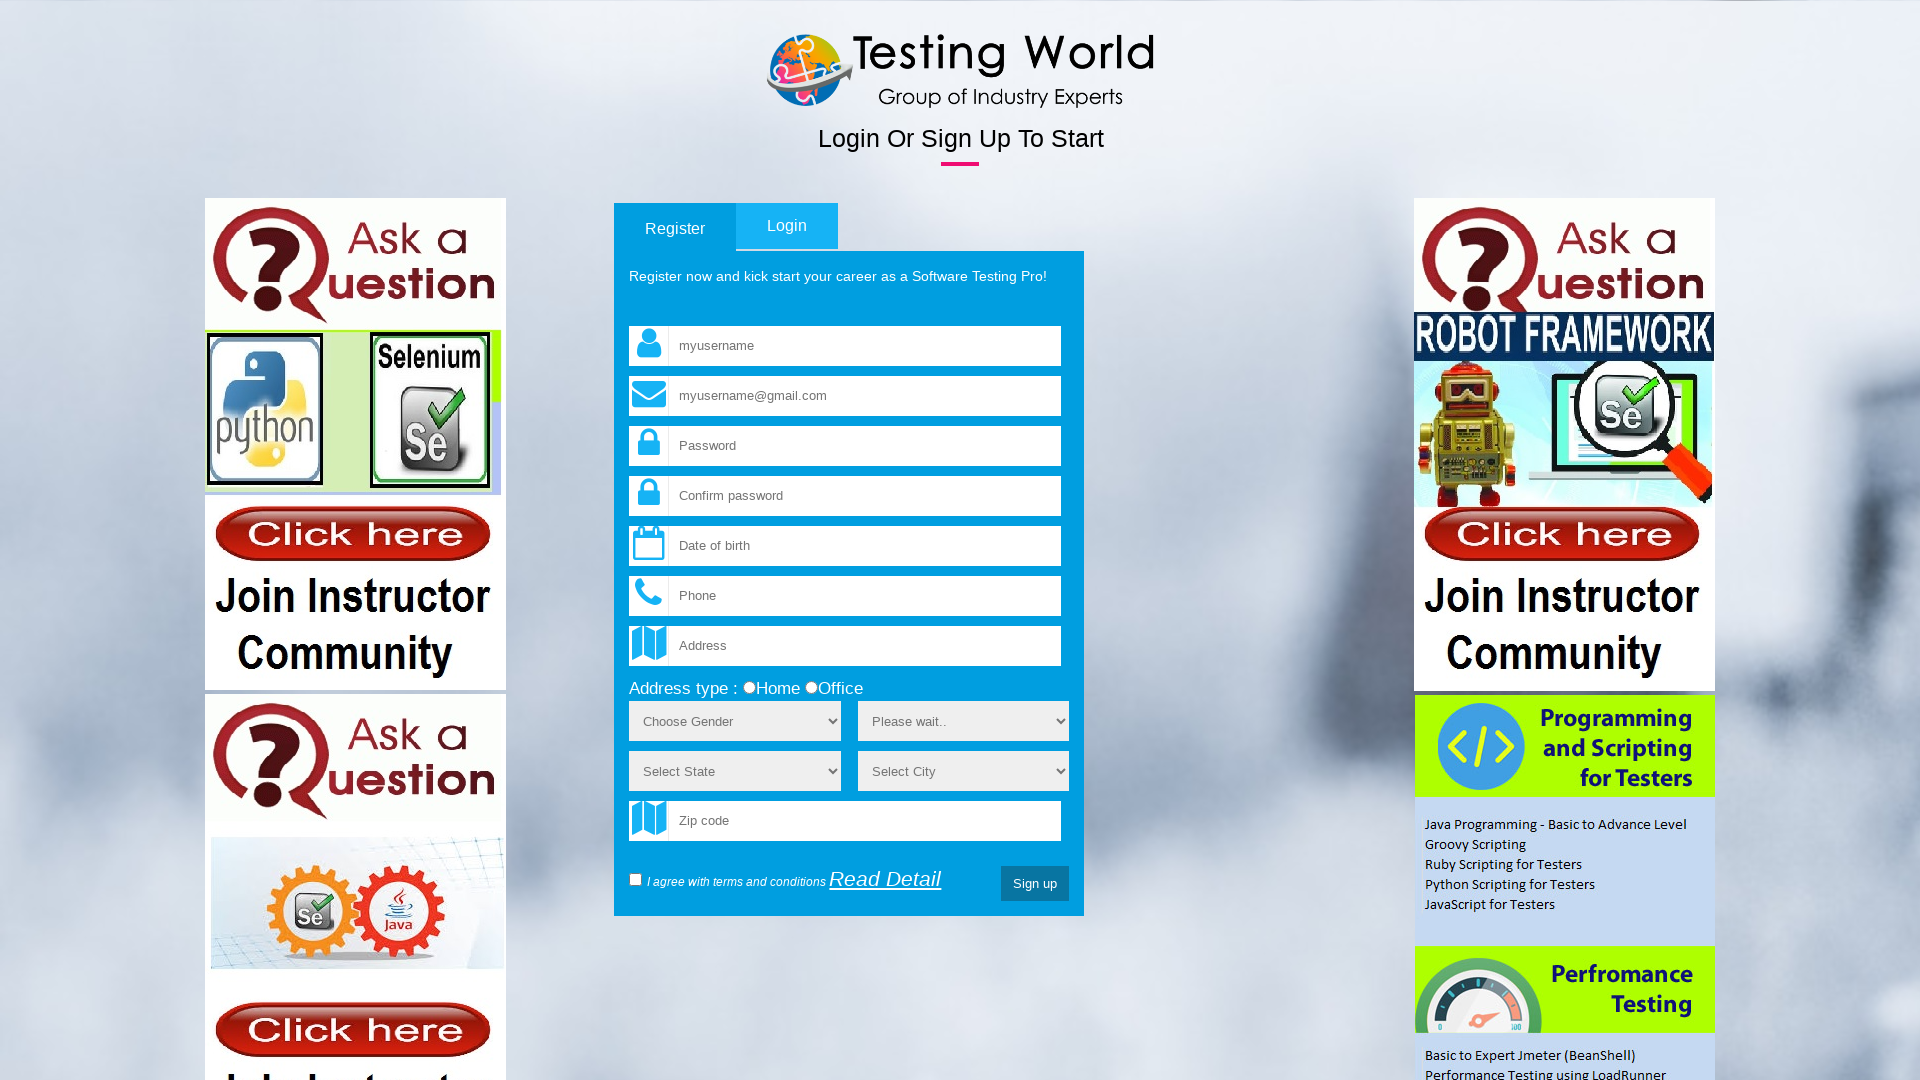